Navigates to Avito Morocco's used cars listings page and verifies that car advertisements are displayed with their titles and prices

Starting URL: https://www.avito.ma/fr/maroc/voitures_d_occasion-à_vendre?o=1

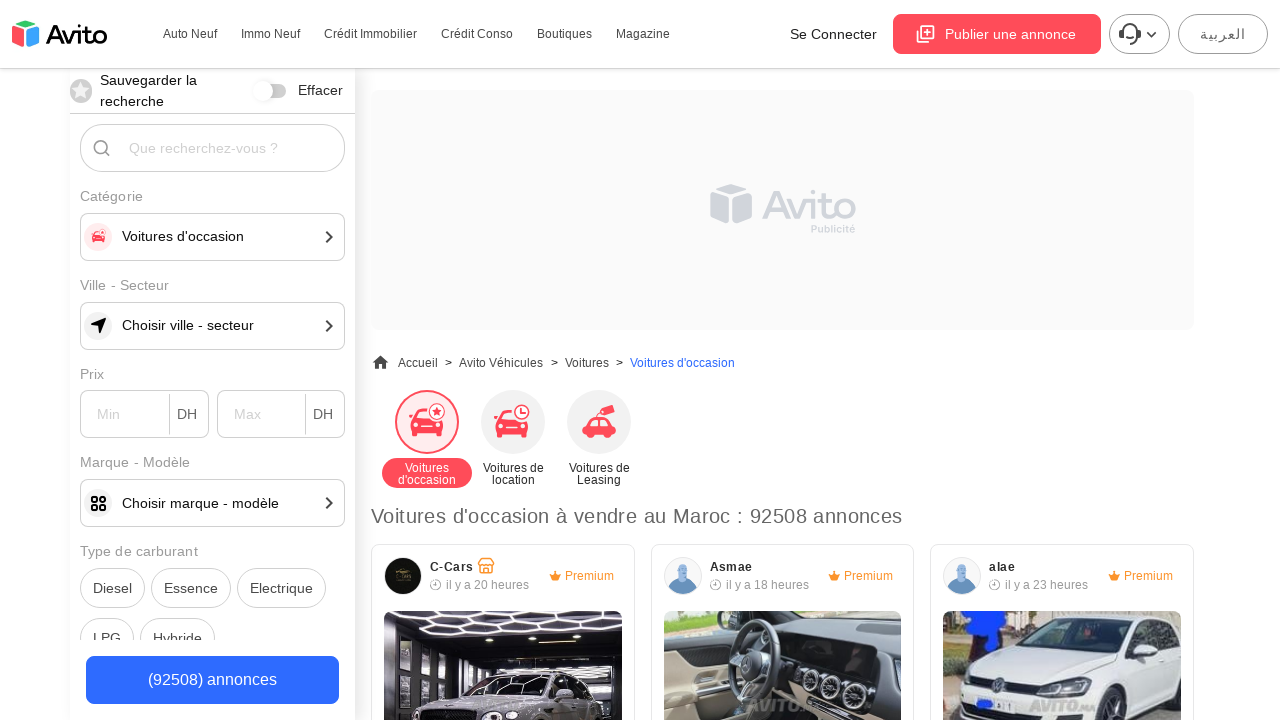

Waited for car listing ads to load
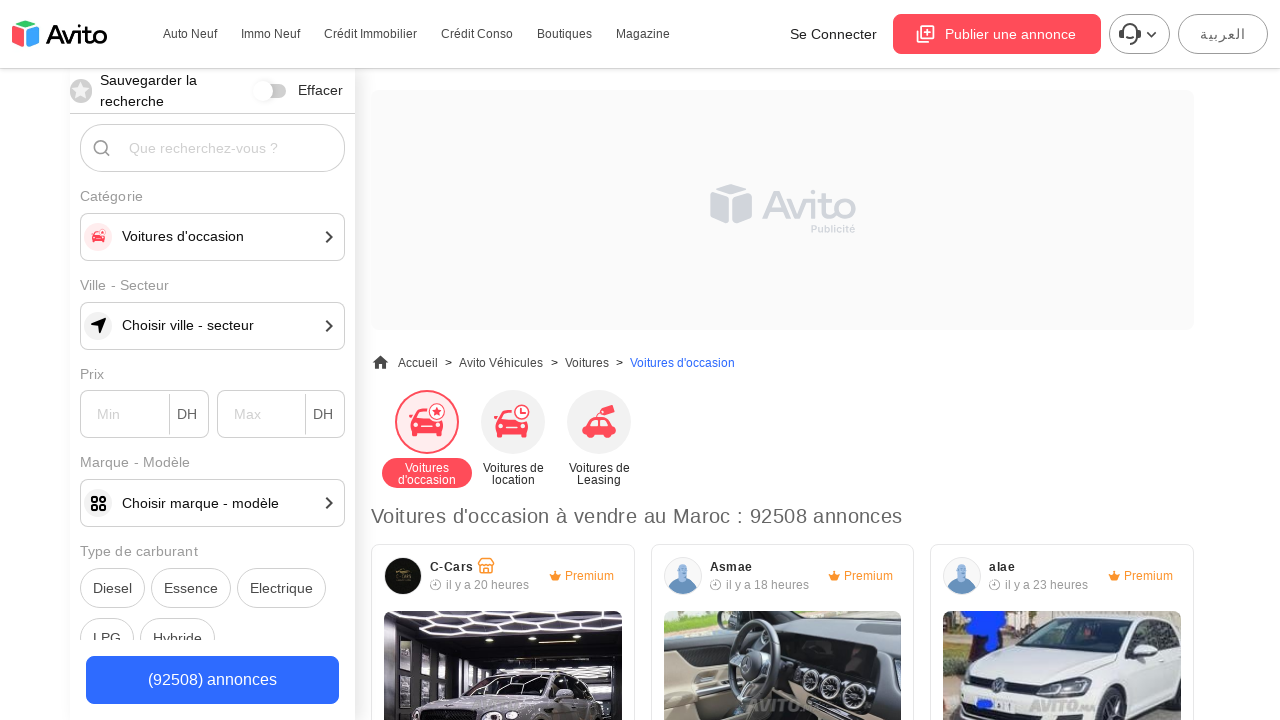

Located car listing ads elements
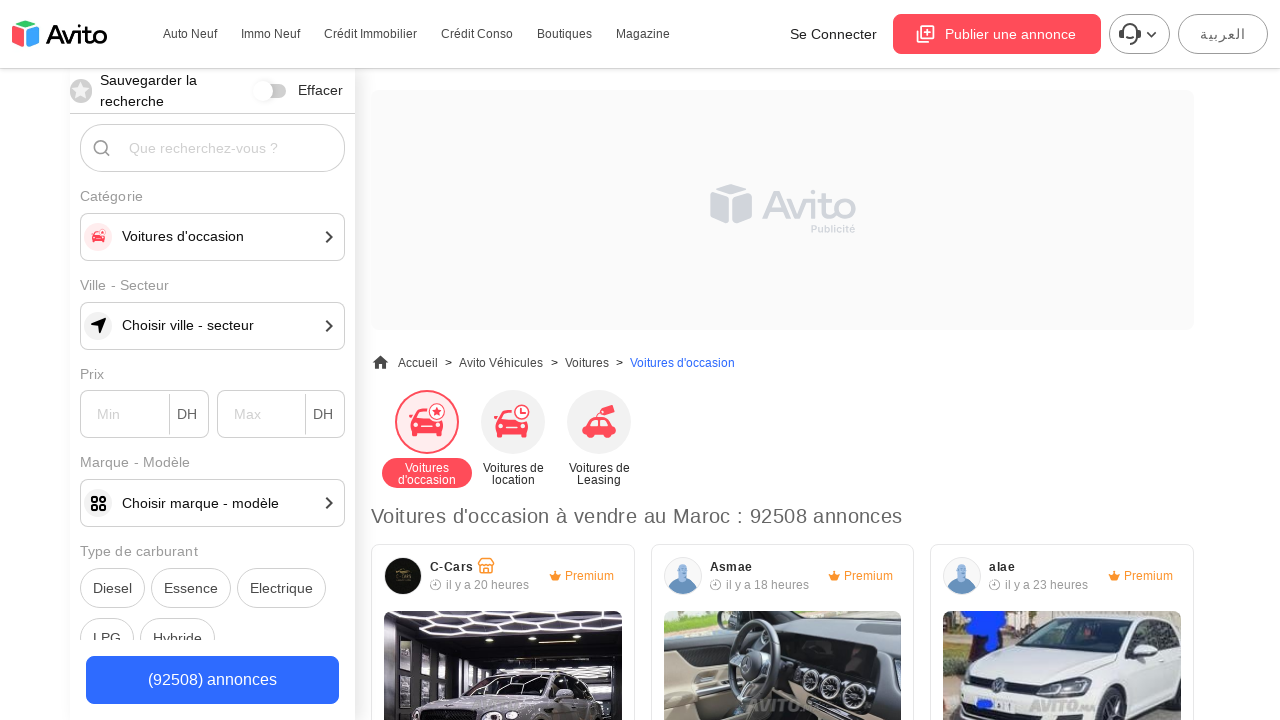

First car listing ad became visible
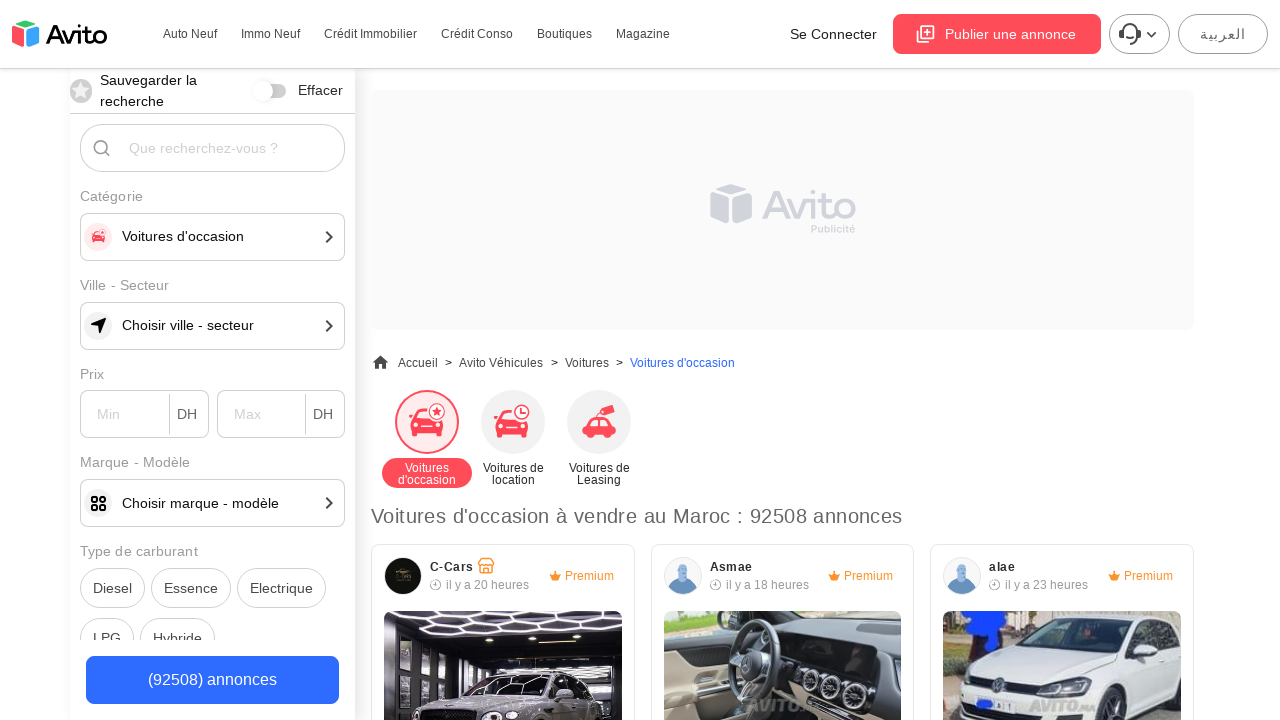

Verified car title elements are present in listings
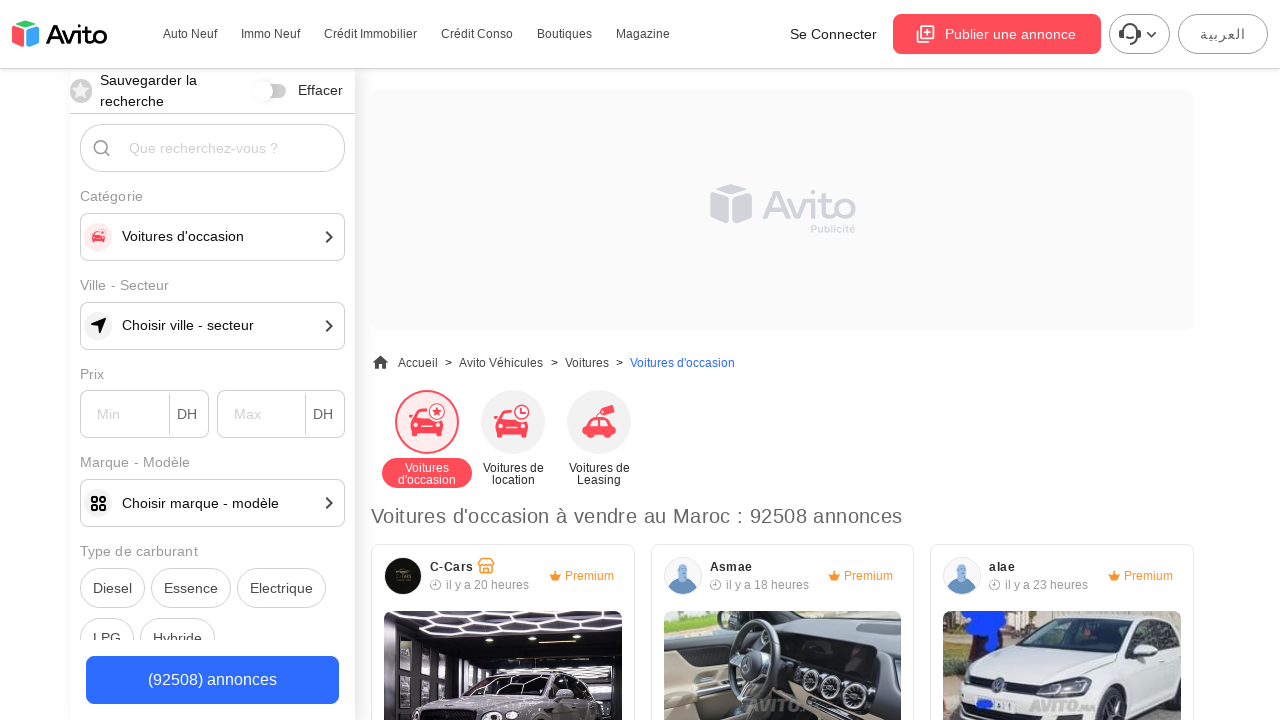

Verified car price elements are present in listings
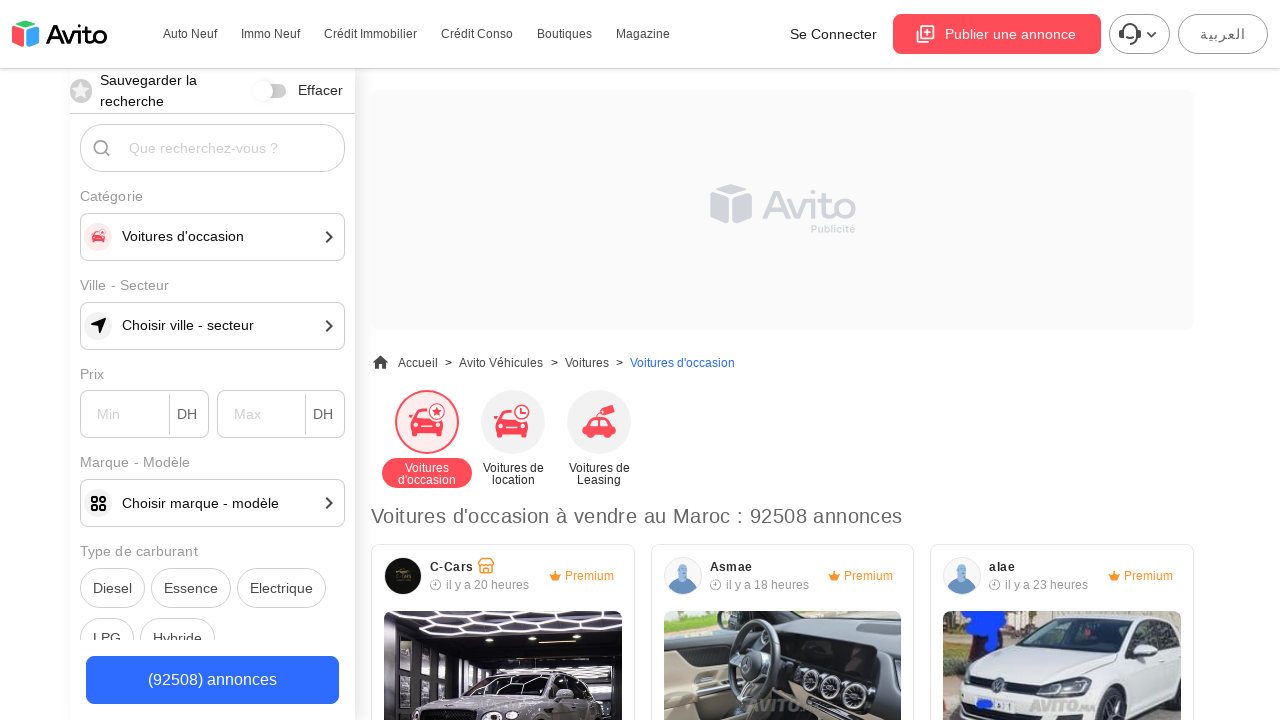

Navigated to page 2 of car listings
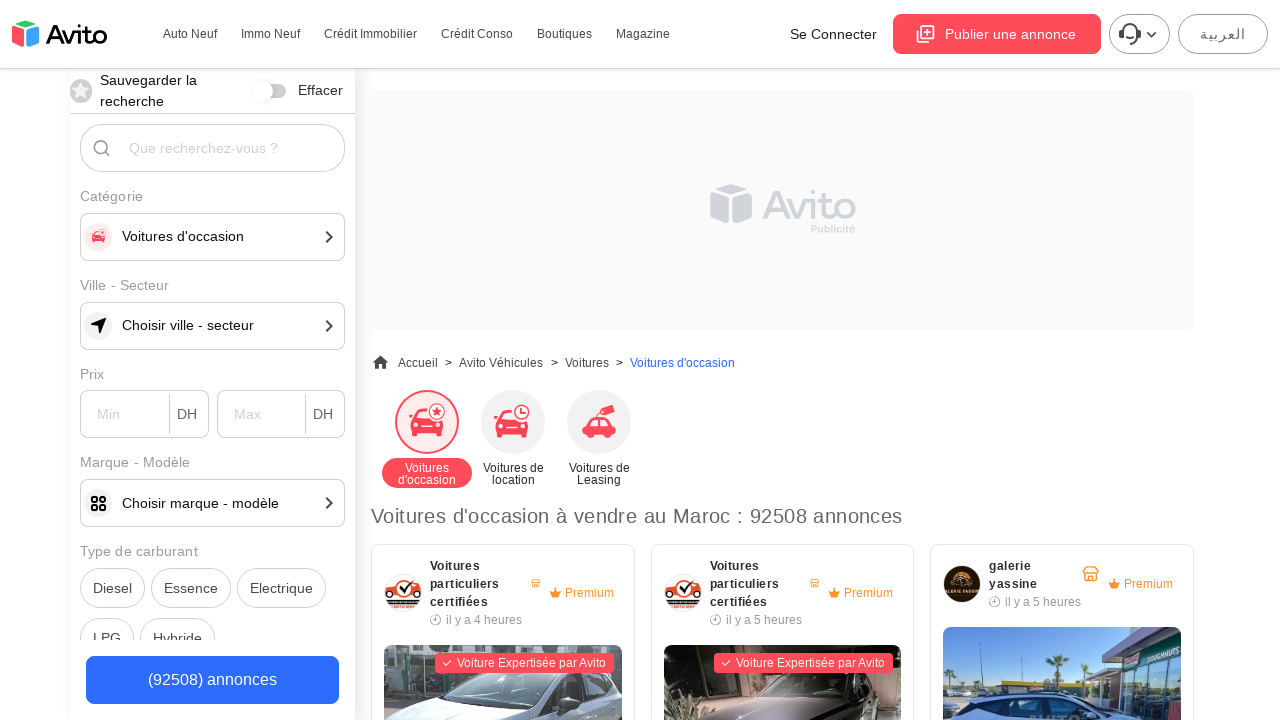

Waited for car listings on page 2 to load
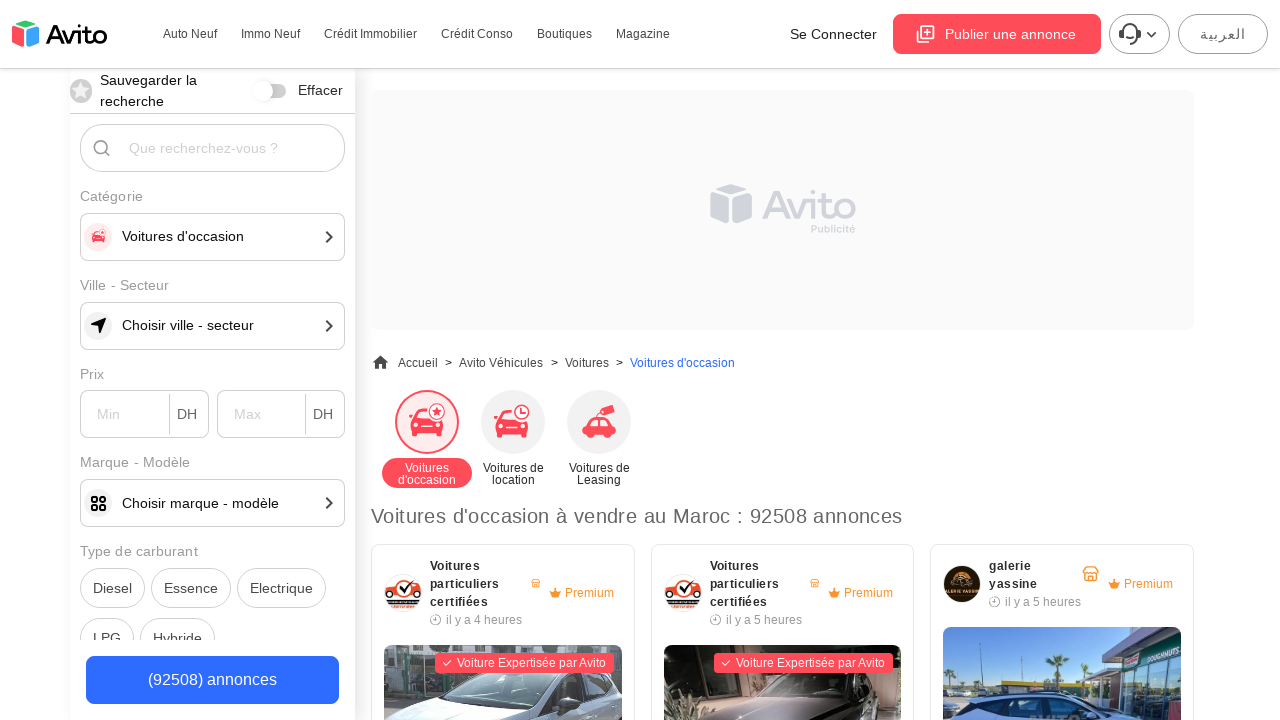

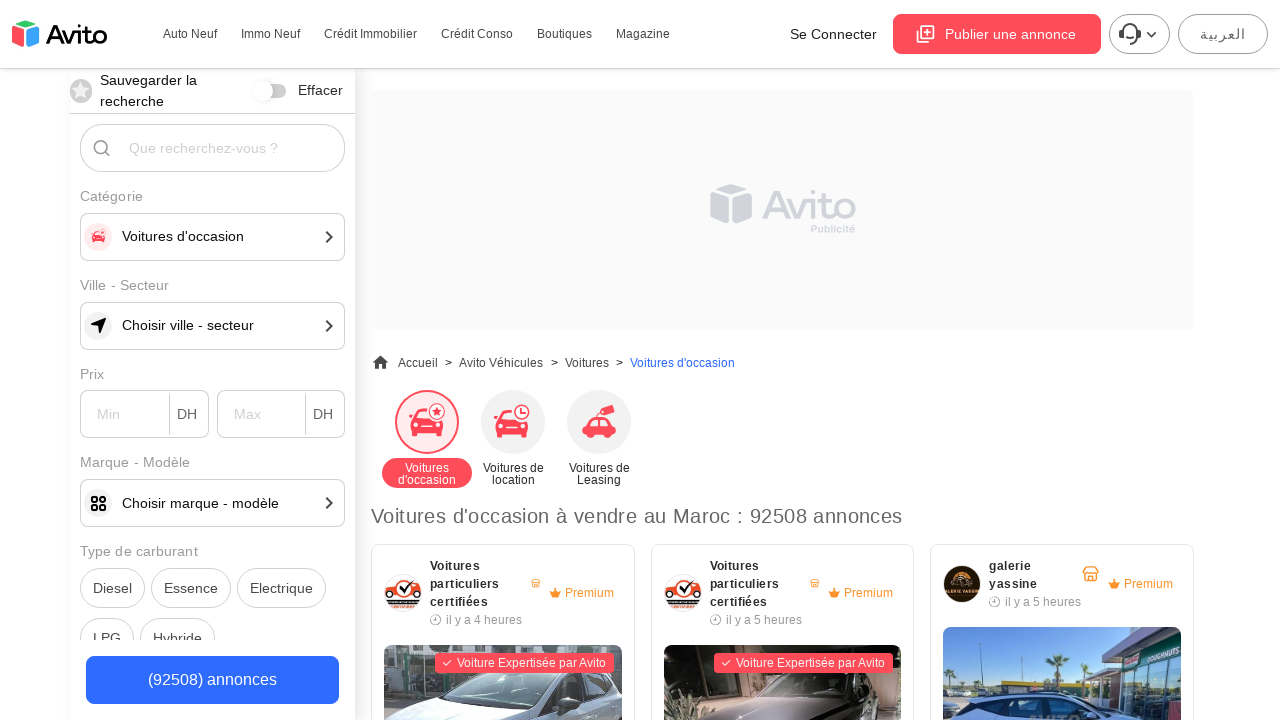